Navigates to Sudoku.com and waits for the game element to be clickable, verifying the game loads properly

Starting URL: https://www.sudoku.com

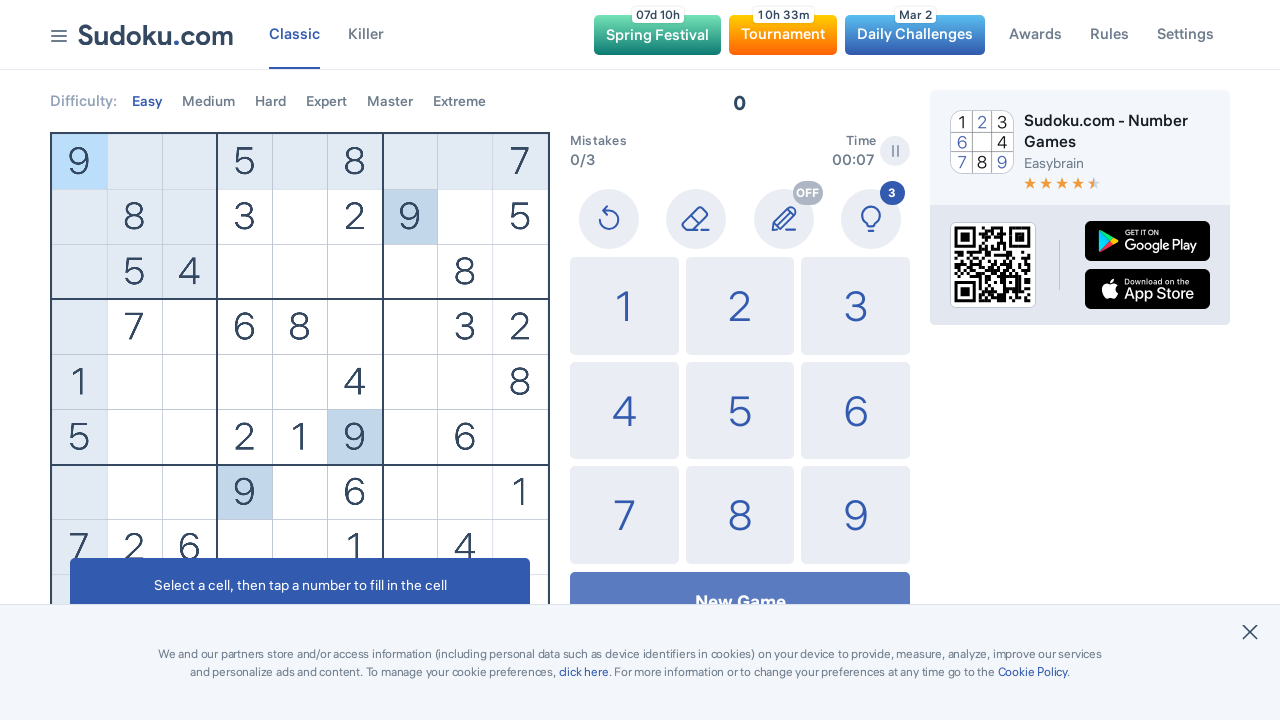

Navigated to Sudoku.com
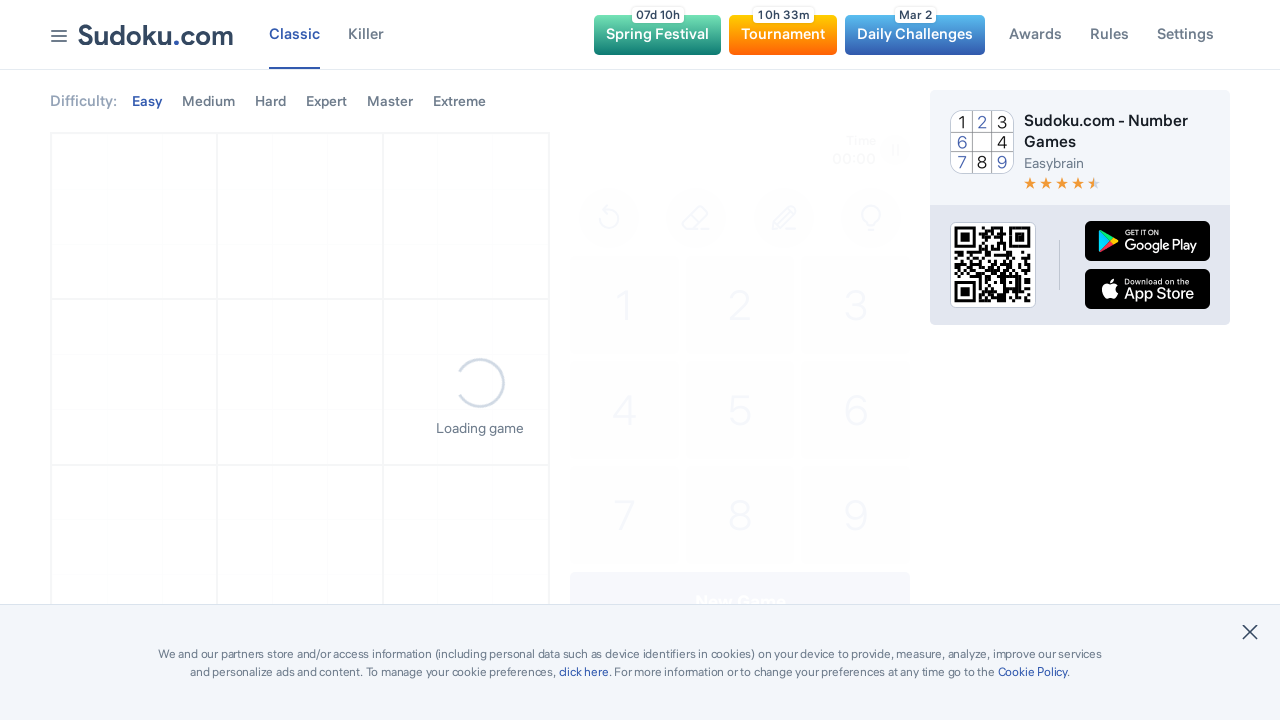

Game element became visible - Sudoku game loaded properly
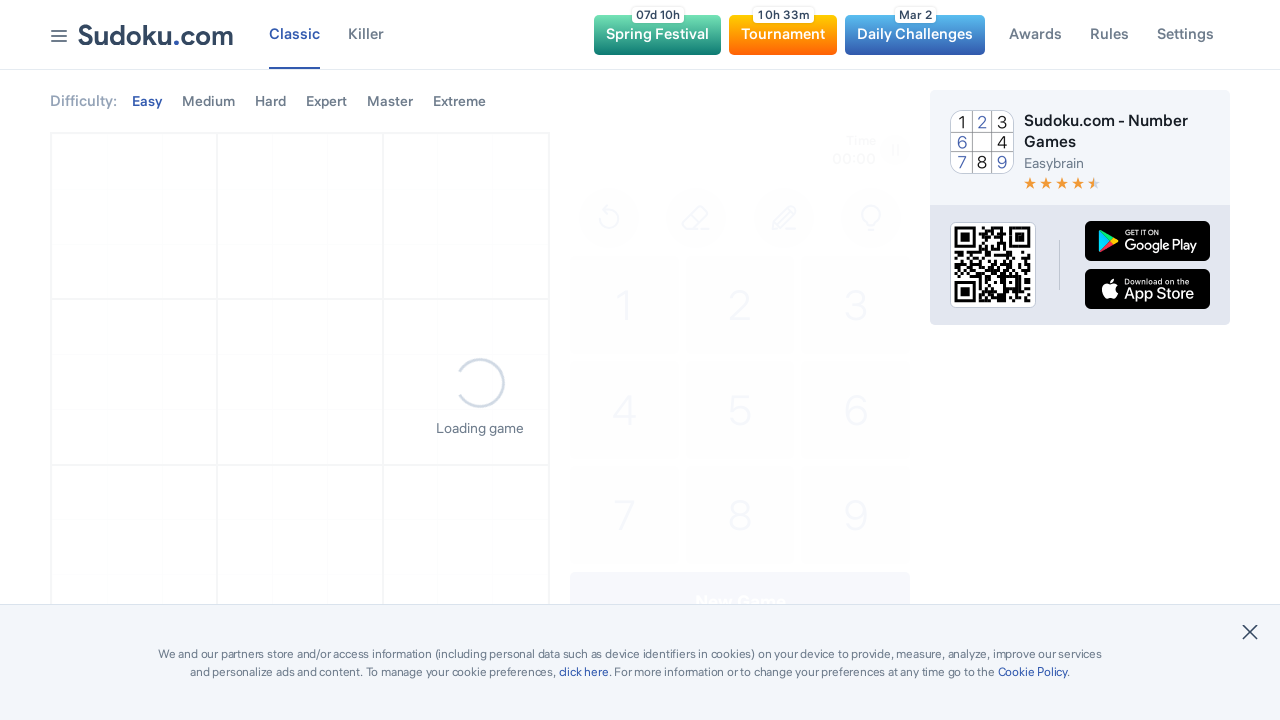

Game element is attached to DOM and ready for interaction
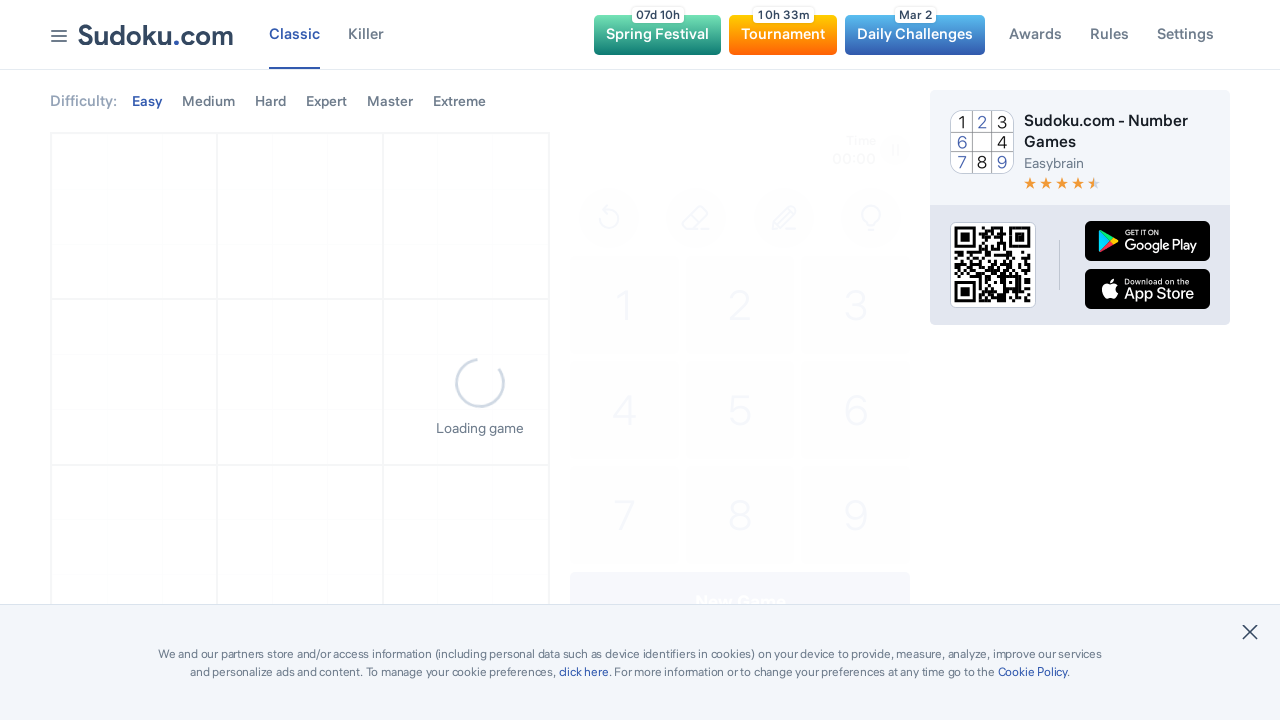

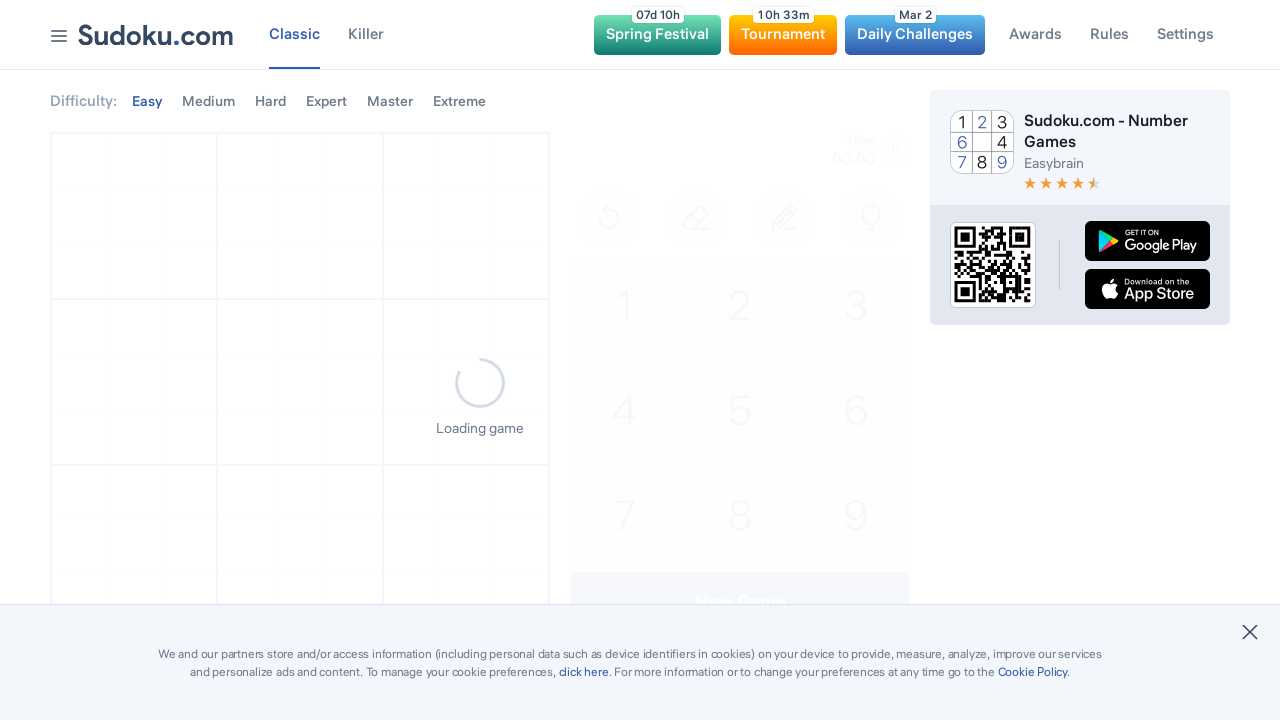